Tests that all payment method options (credit, debit, paypal) are selectable on the checkout page

Starting URL: https://webshop-agil-testautomatiserare.netlify.app/checkout

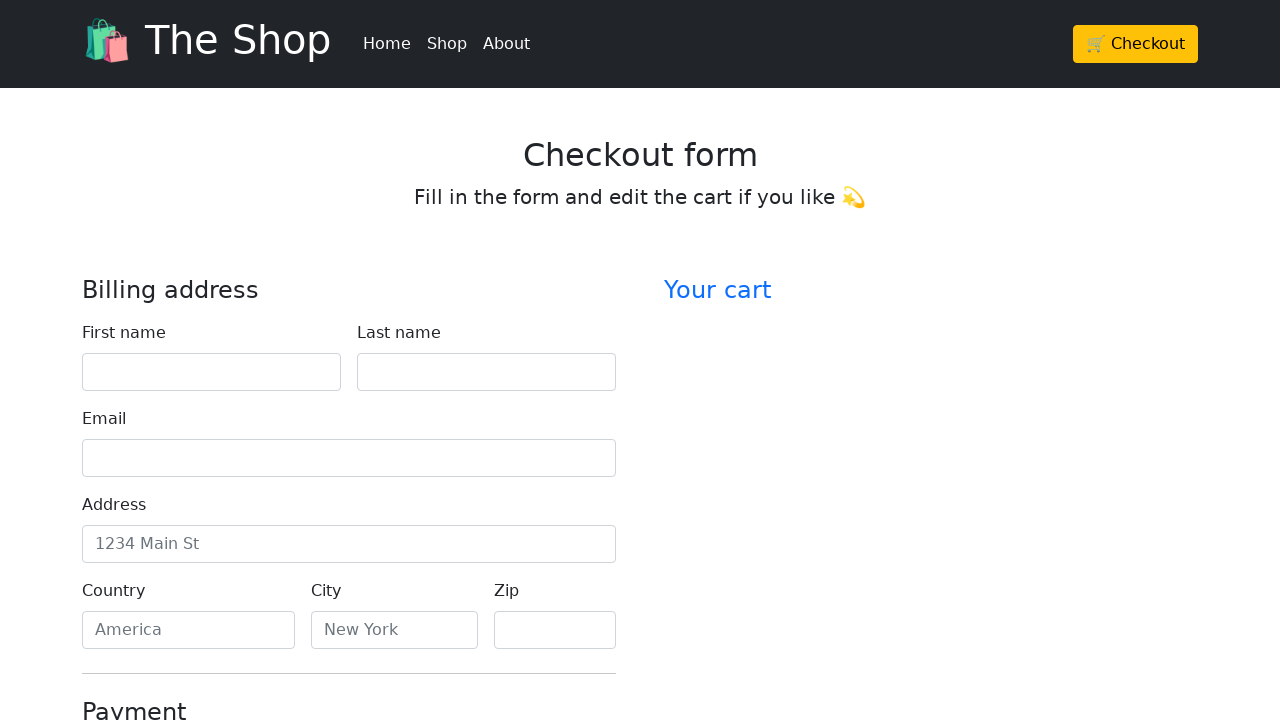

Clicked credit payment method option at (90, 361) on #credit
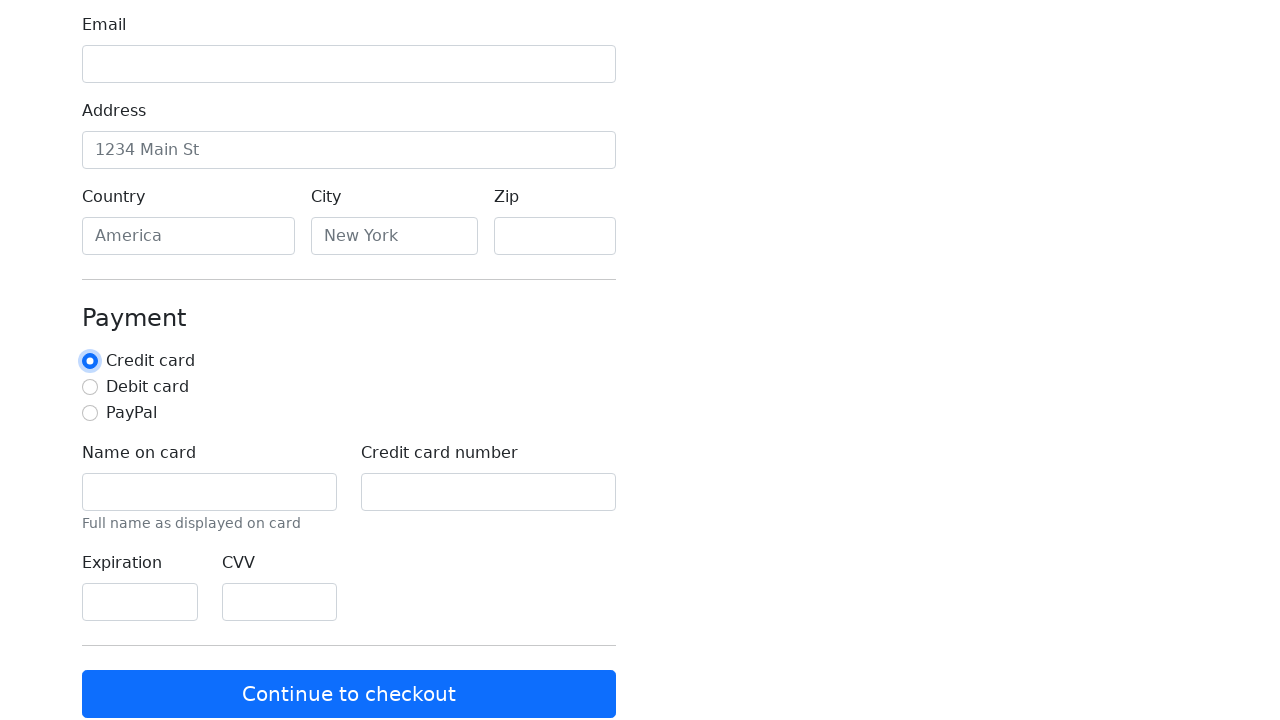

Verified credit payment method is selected
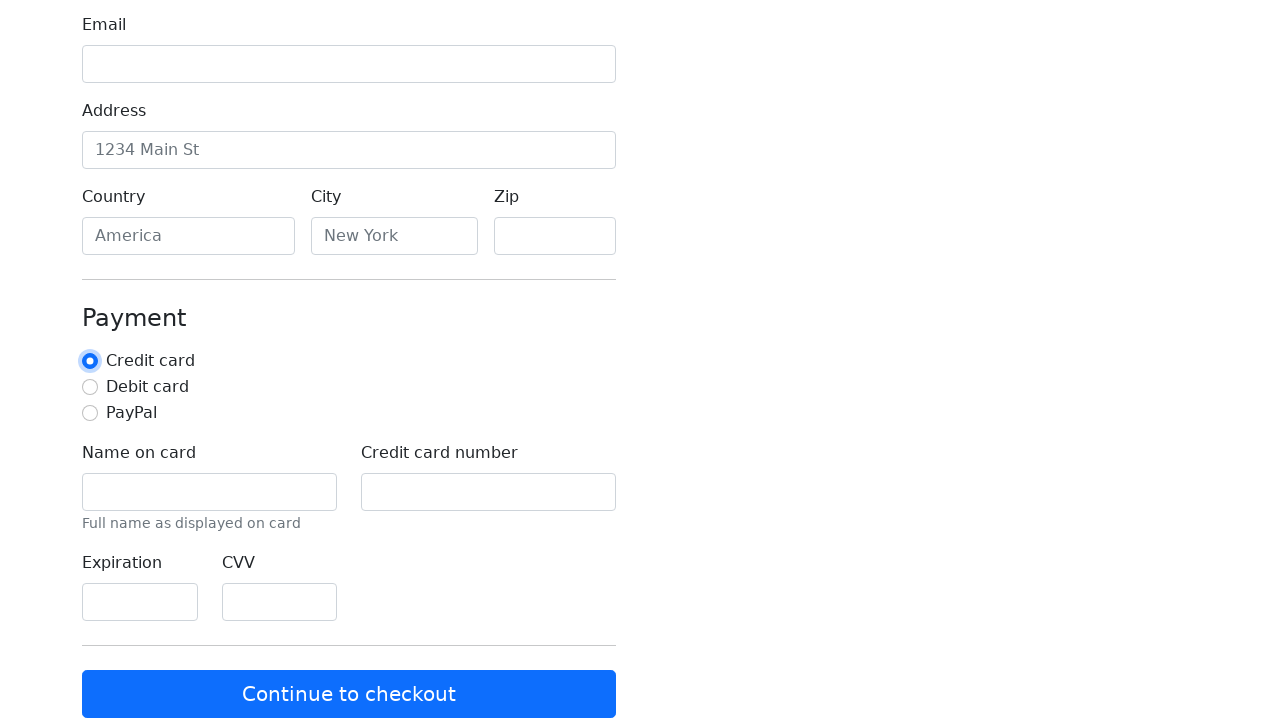

Clicked debit payment method option at (90, 387) on #debit
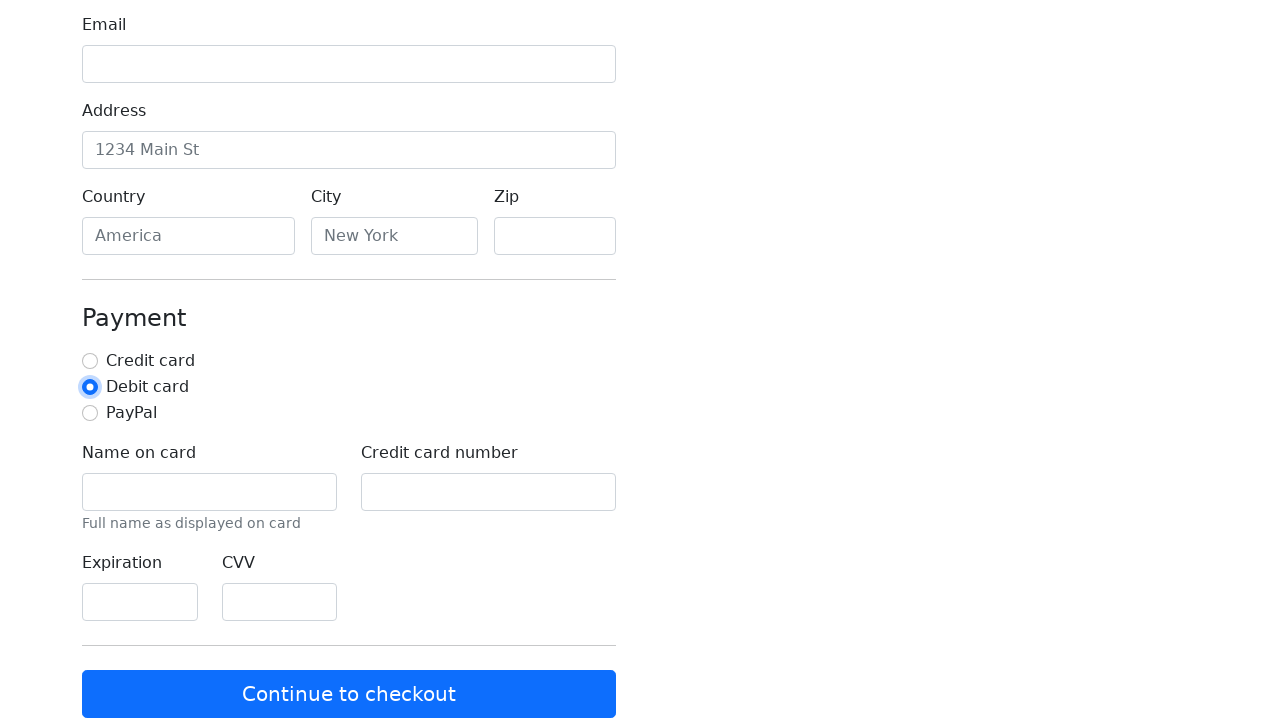

Verified debit payment method is selected
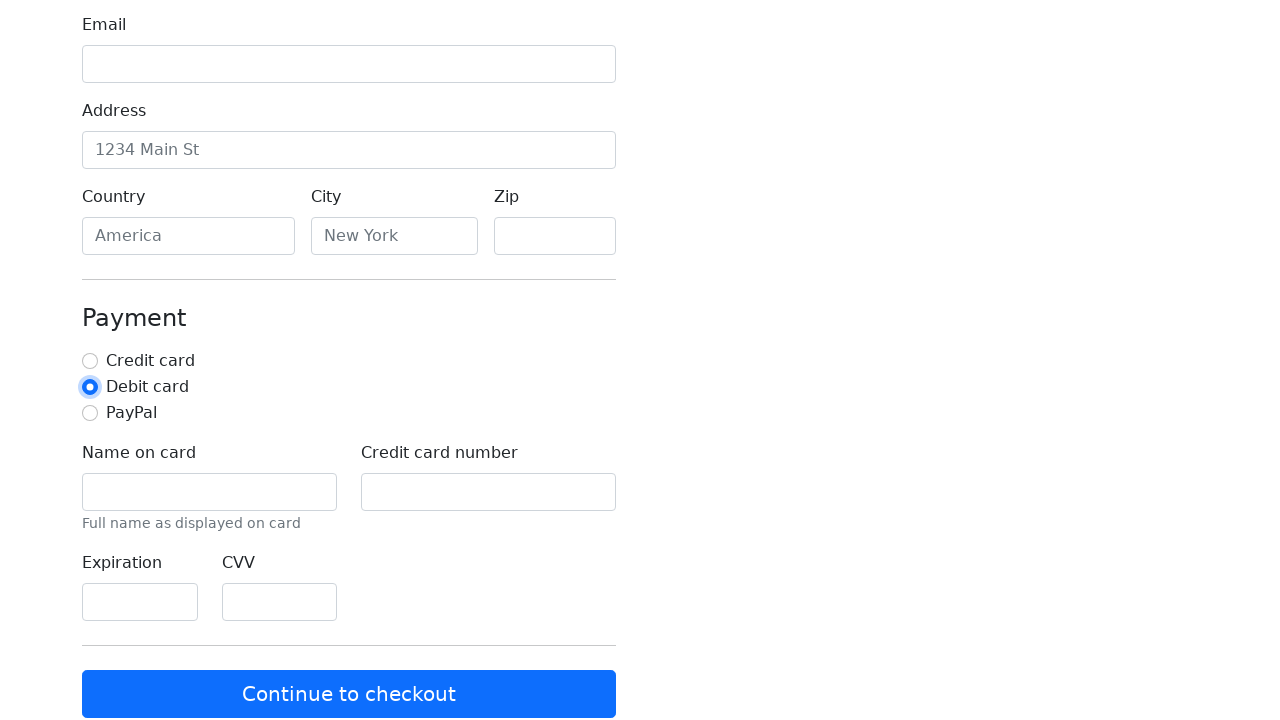

Clicked PayPal payment method option at (90, 413) on #paypal
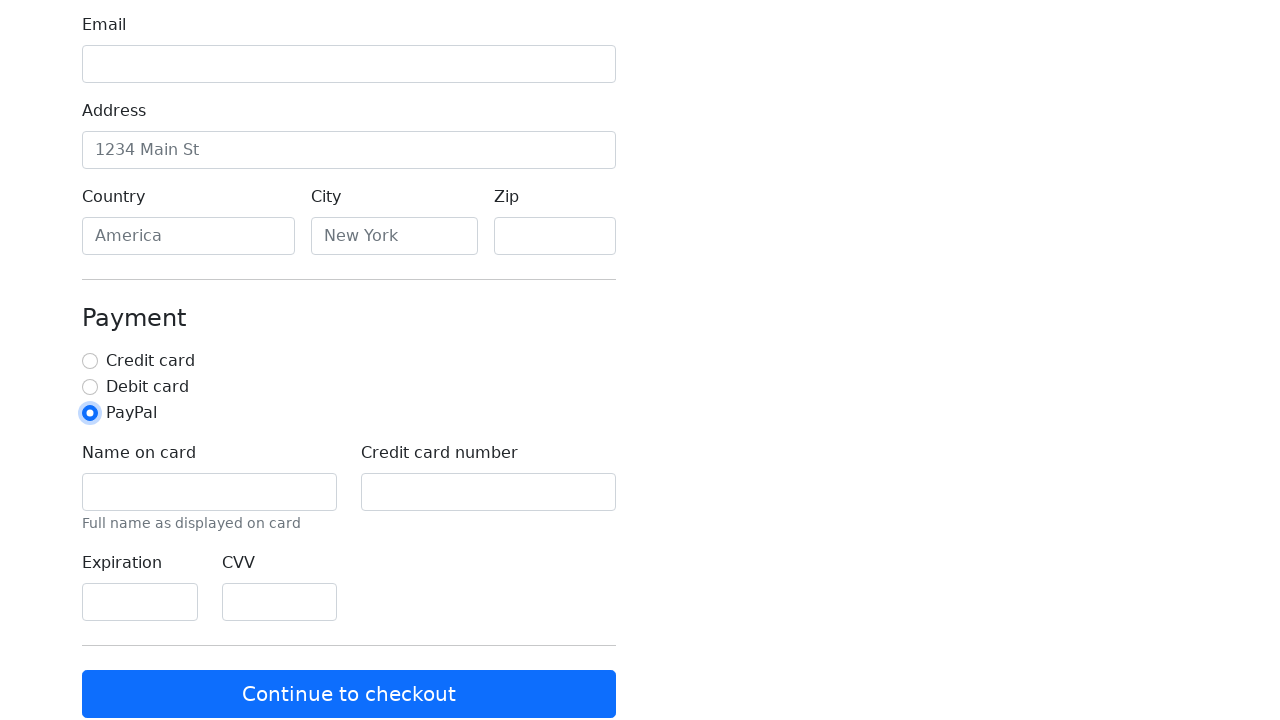

Verified PayPal payment method is selected
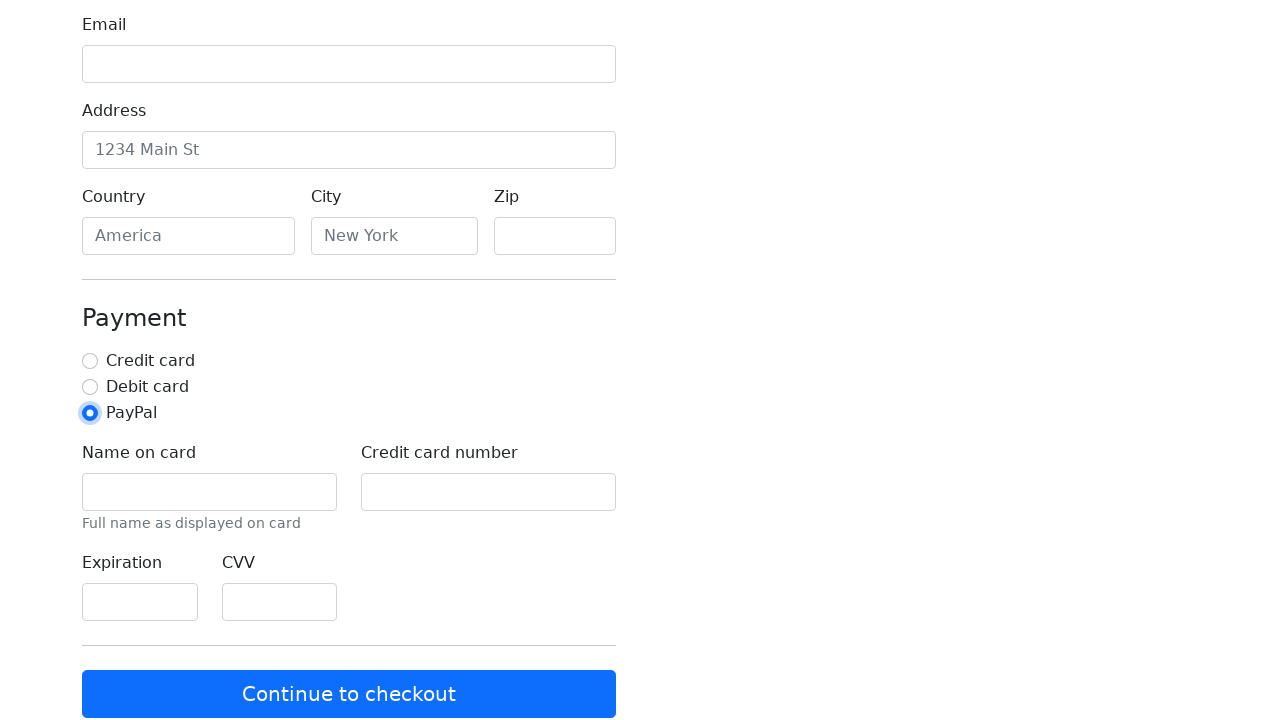

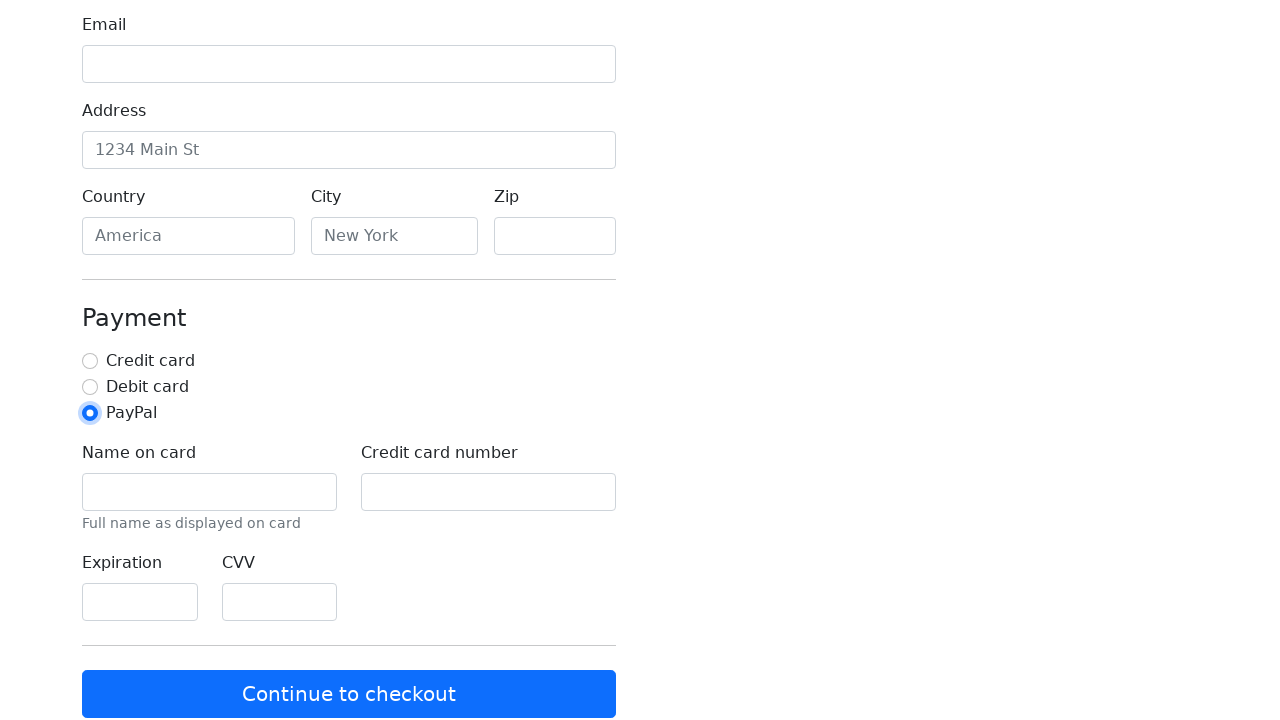